Tests marking individual items as complete by checking their checkboxes

Starting URL: https://demo.playwright.dev/todomvc

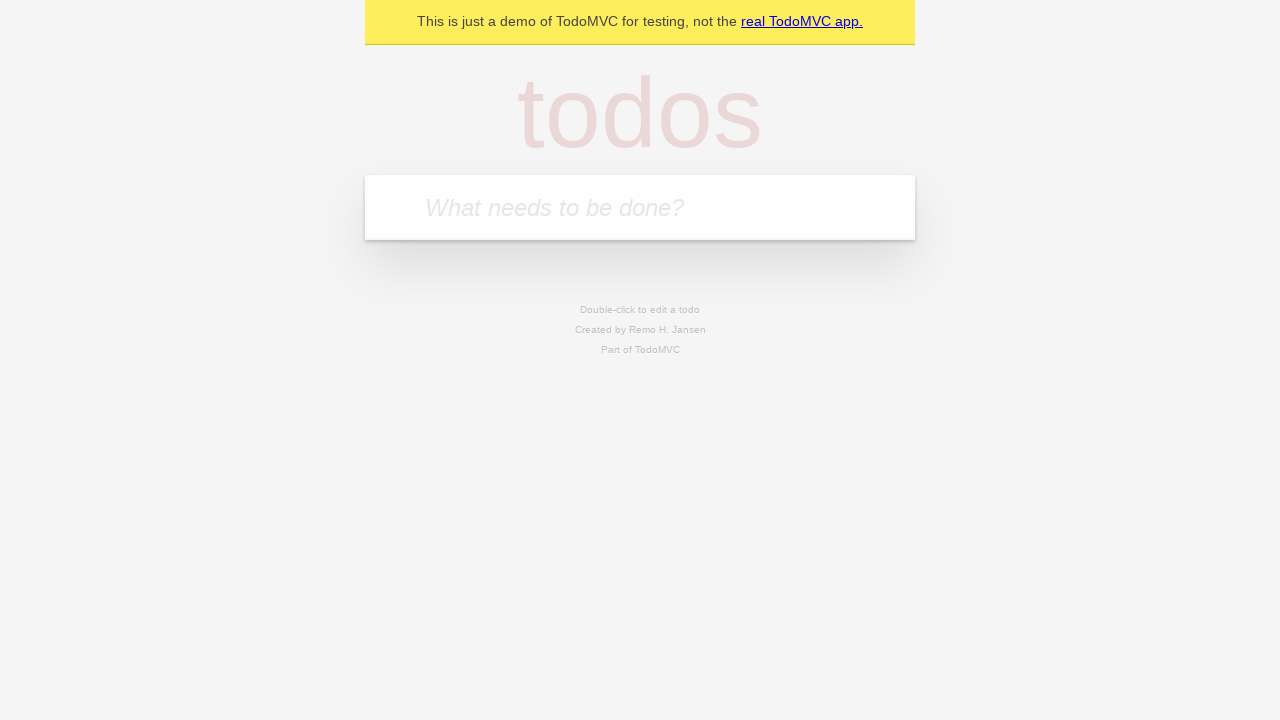

Filled todo input with 'buy some cheese' on internal:attr=[placeholder="What needs to be done?"i]
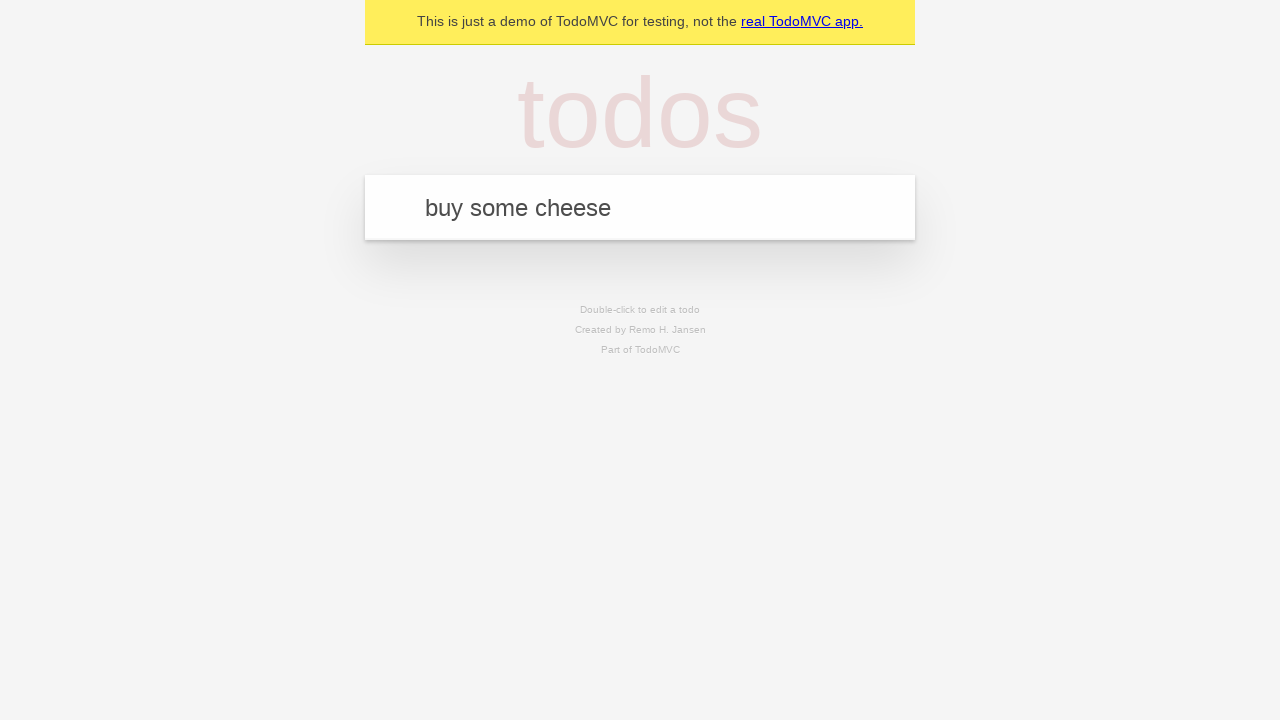

Pressed Enter to create first todo item on internal:attr=[placeholder="What needs to be done?"i]
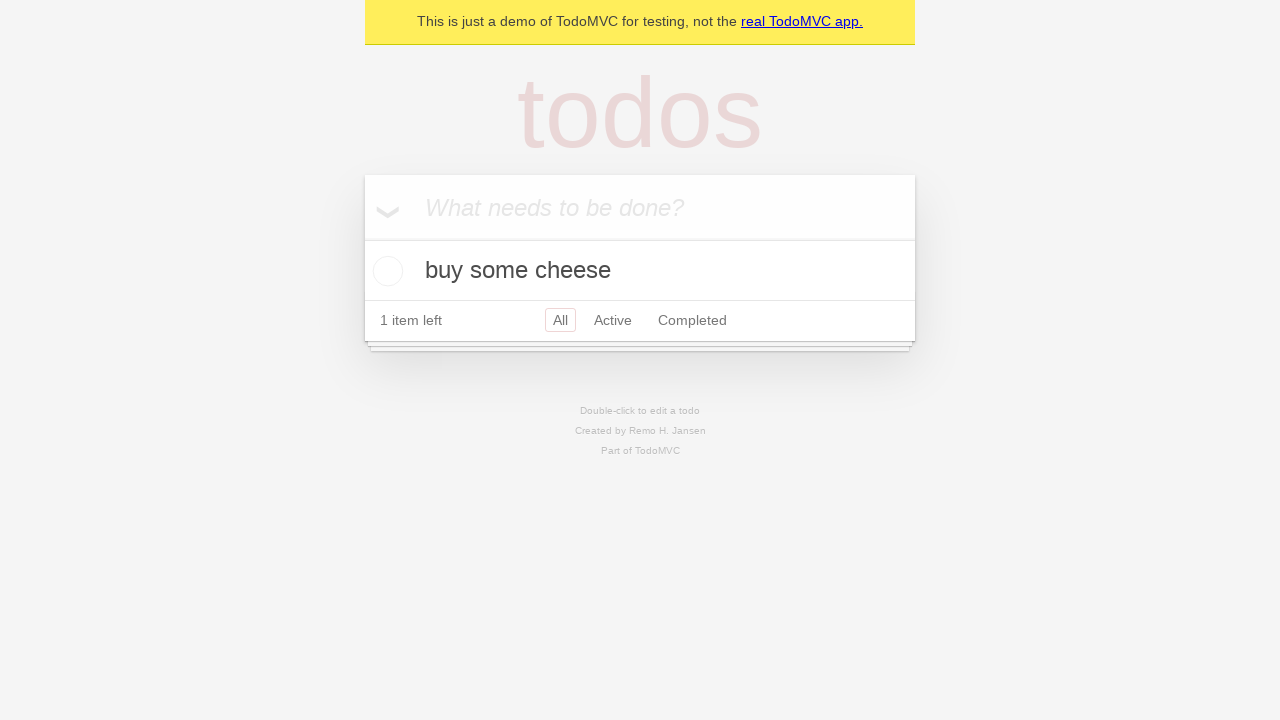

Filled todo input with 'feed the cat' on internal:attr=[placeholder="What needs to be done?"i]
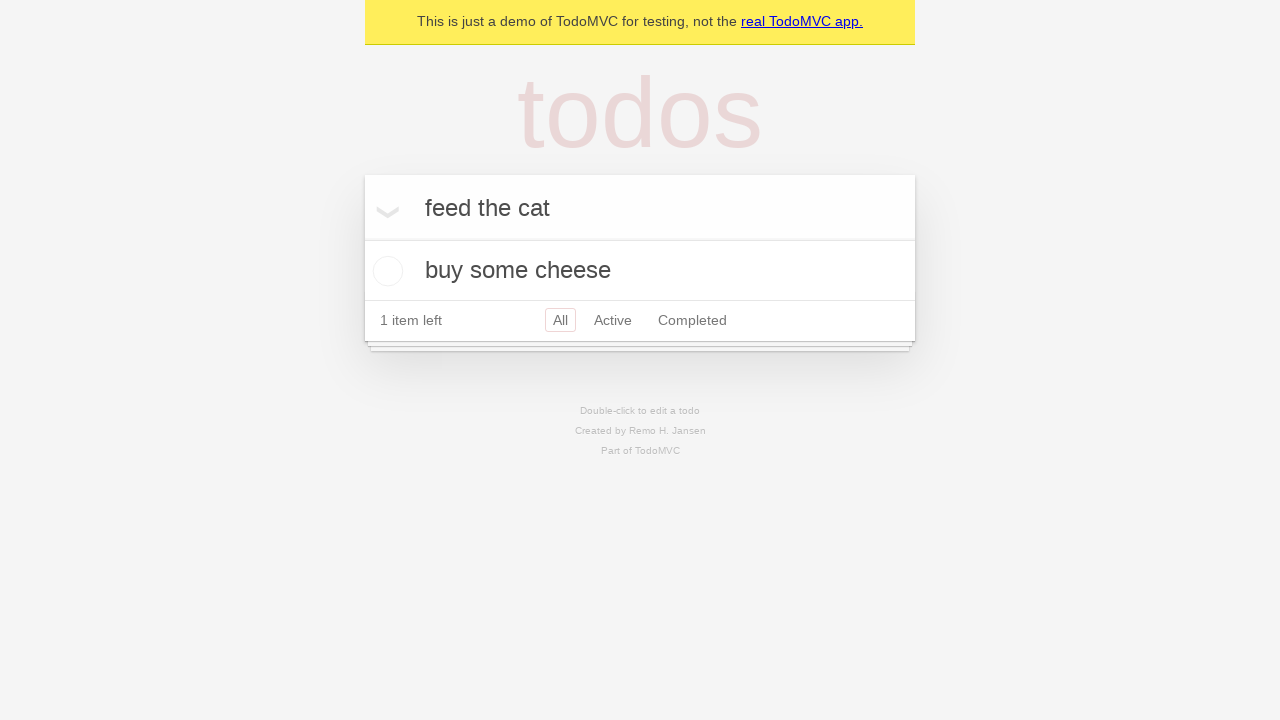

Pressed Enter to create second todo item on internal:attr=[placeholder="What needs to be done?"i]
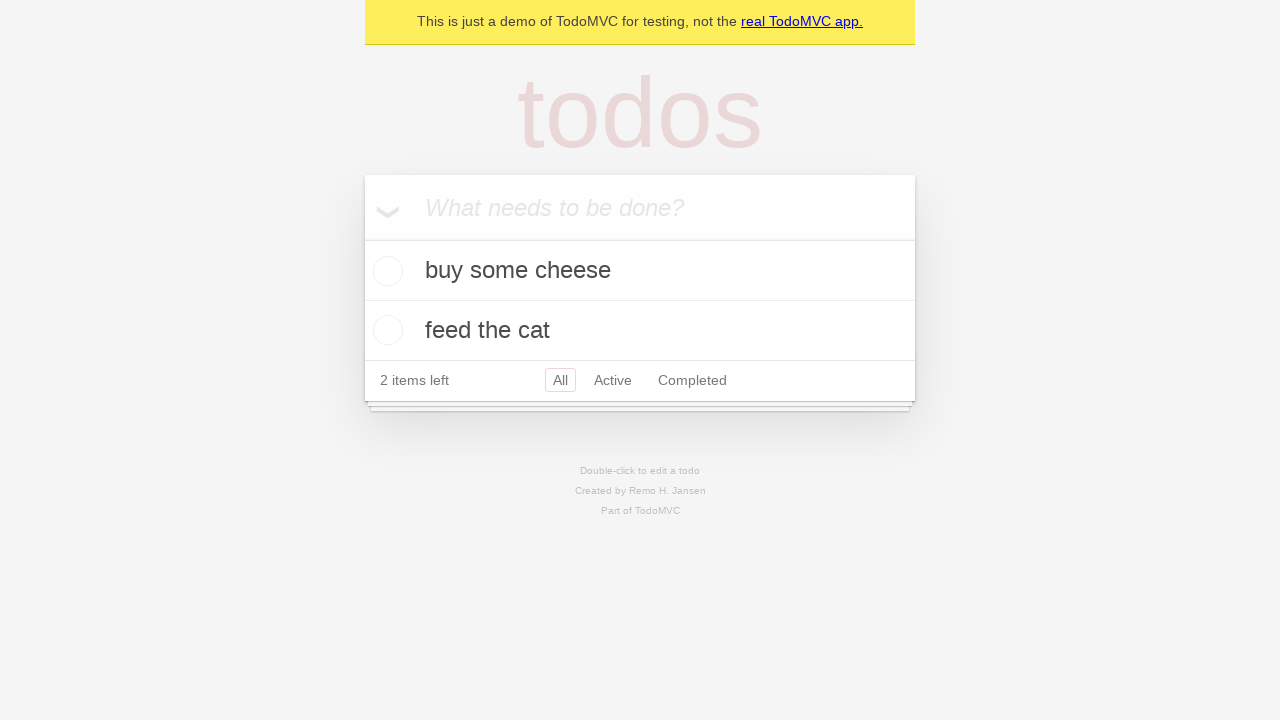

Second todo item appeared in the list
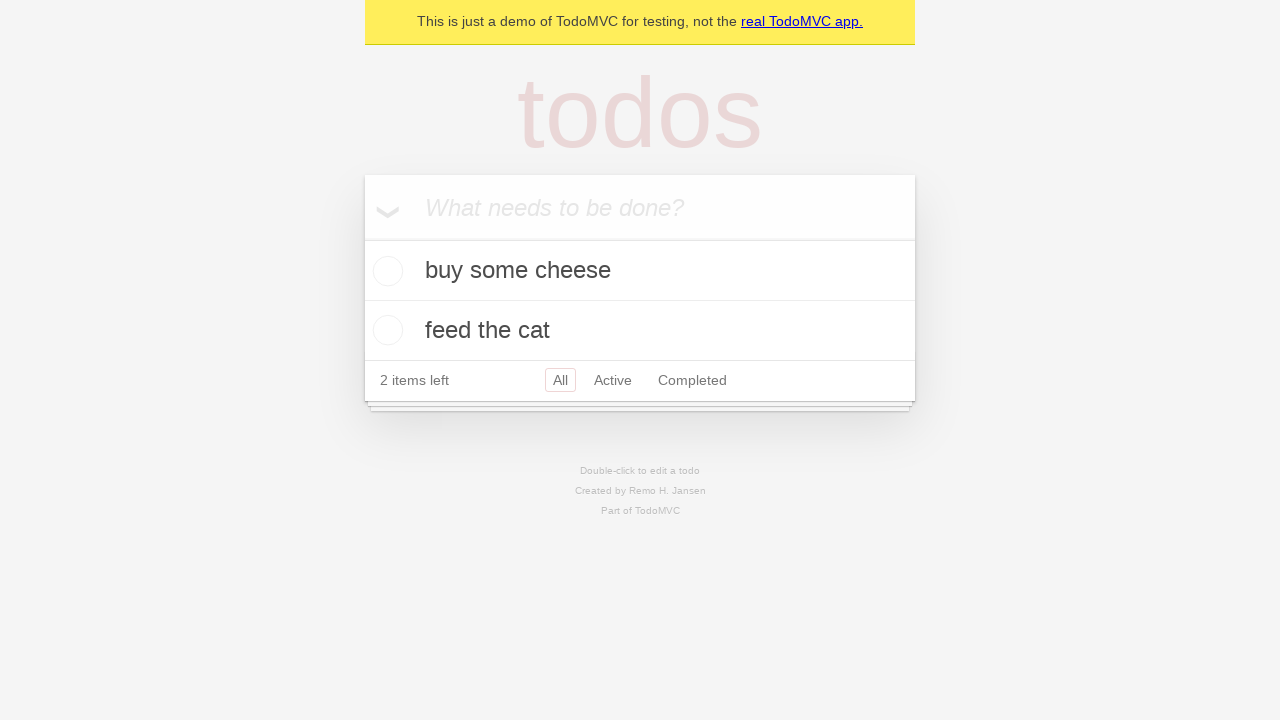

Checked checkbox for first todo item 'buy some cheese' at (385, 271) on [data-testid='todo-item'] >> nth=0 >> internal:role=checkbox
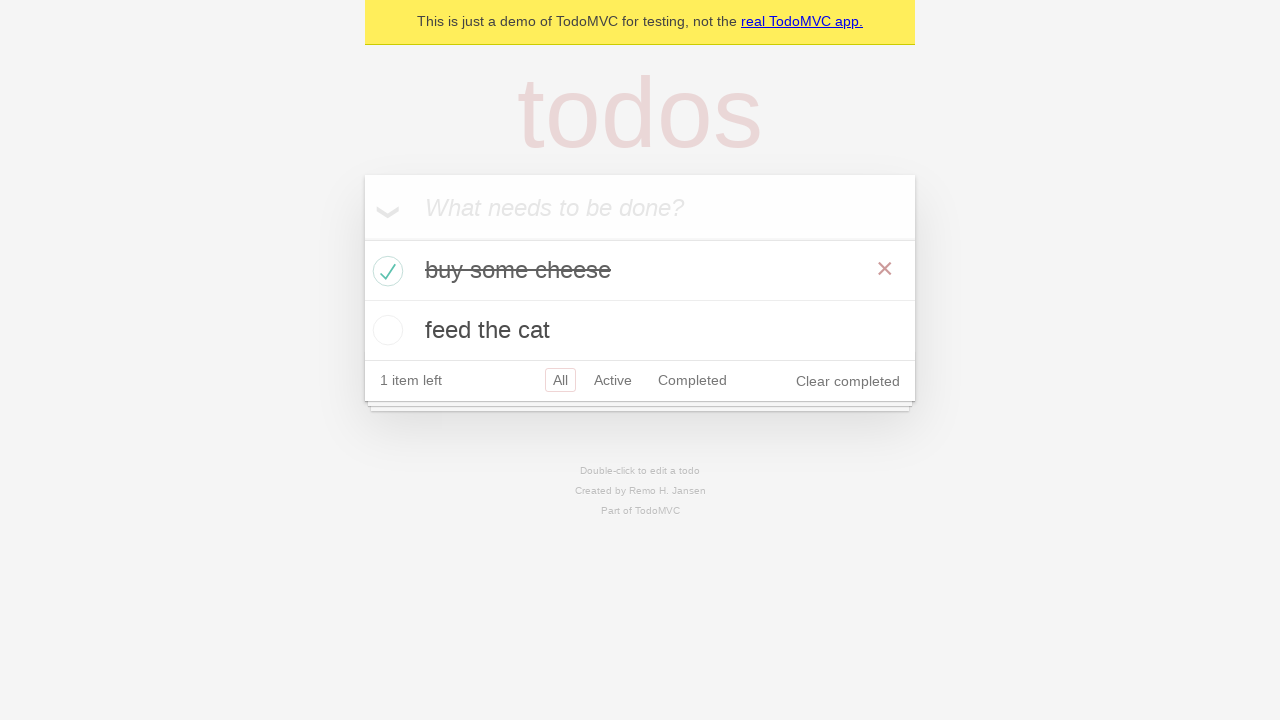

Checked checkbox for second todo item 'feed the cat' at (385, 330) on [data-testid='todo-item'] >> nth=1 >> internal:role=checkbox
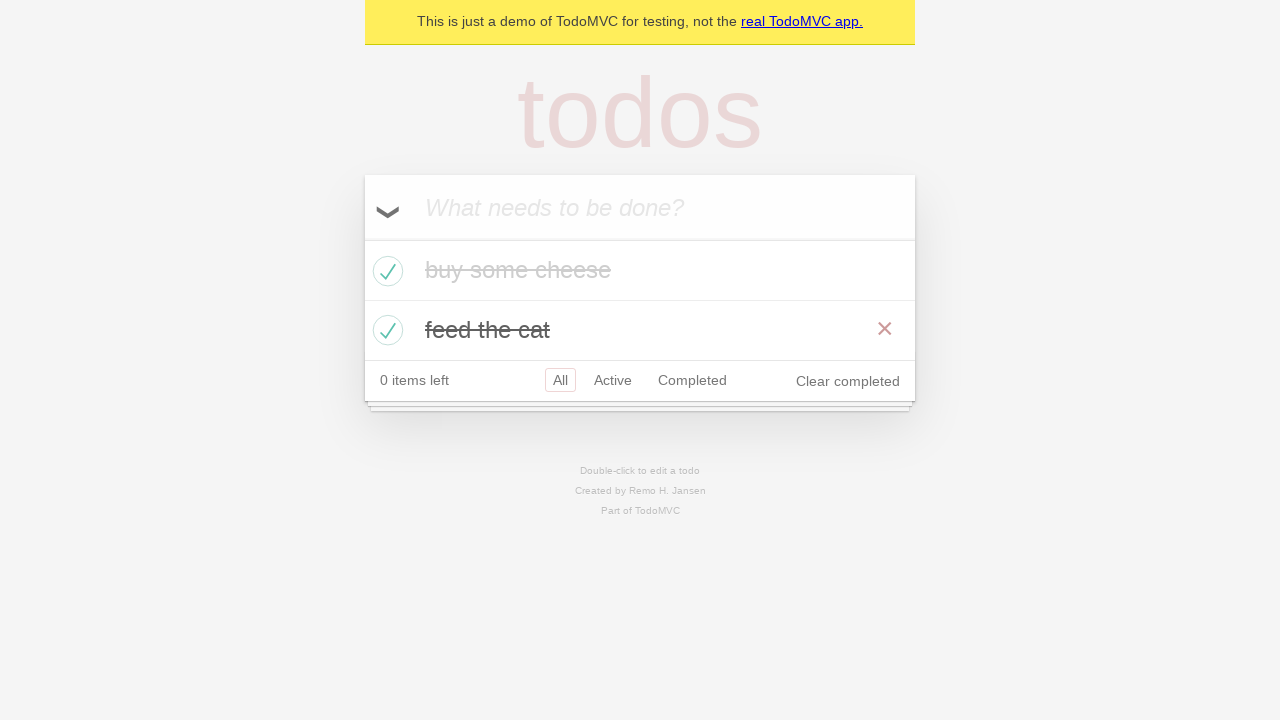

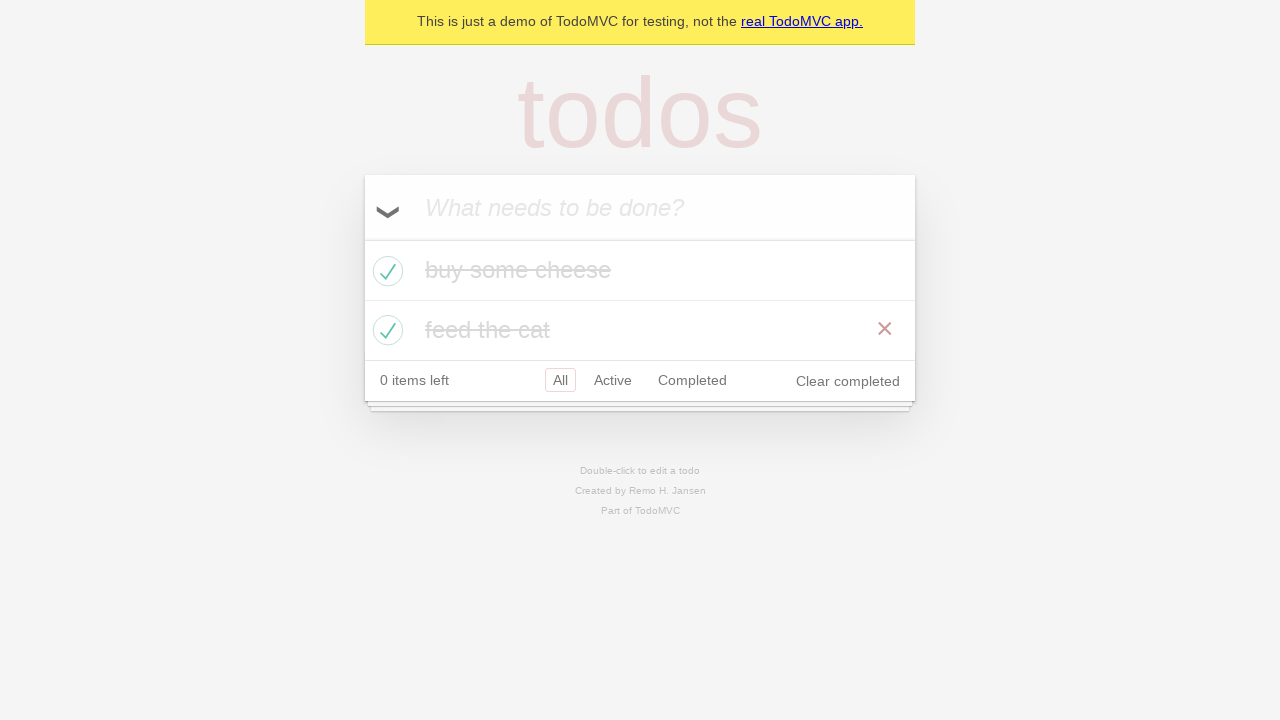